Tests JavaScript alert handling by clicking buttons that trigger different types of alerts (simple alert and timed alert), then accepting each alert dialog

Starting URL: https://demoqa.com/alerts

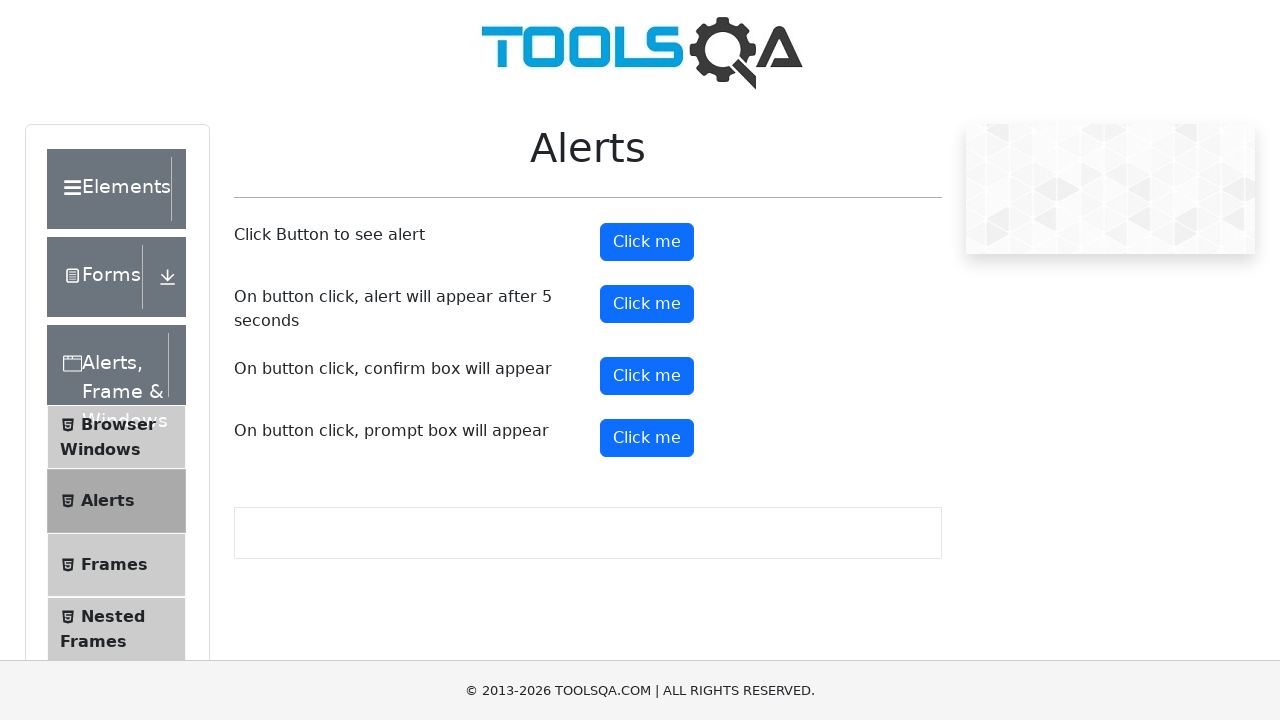

Clicked the alert button to trigger simple alert at (647, 242) on xpath=//button[@id='alertButton']
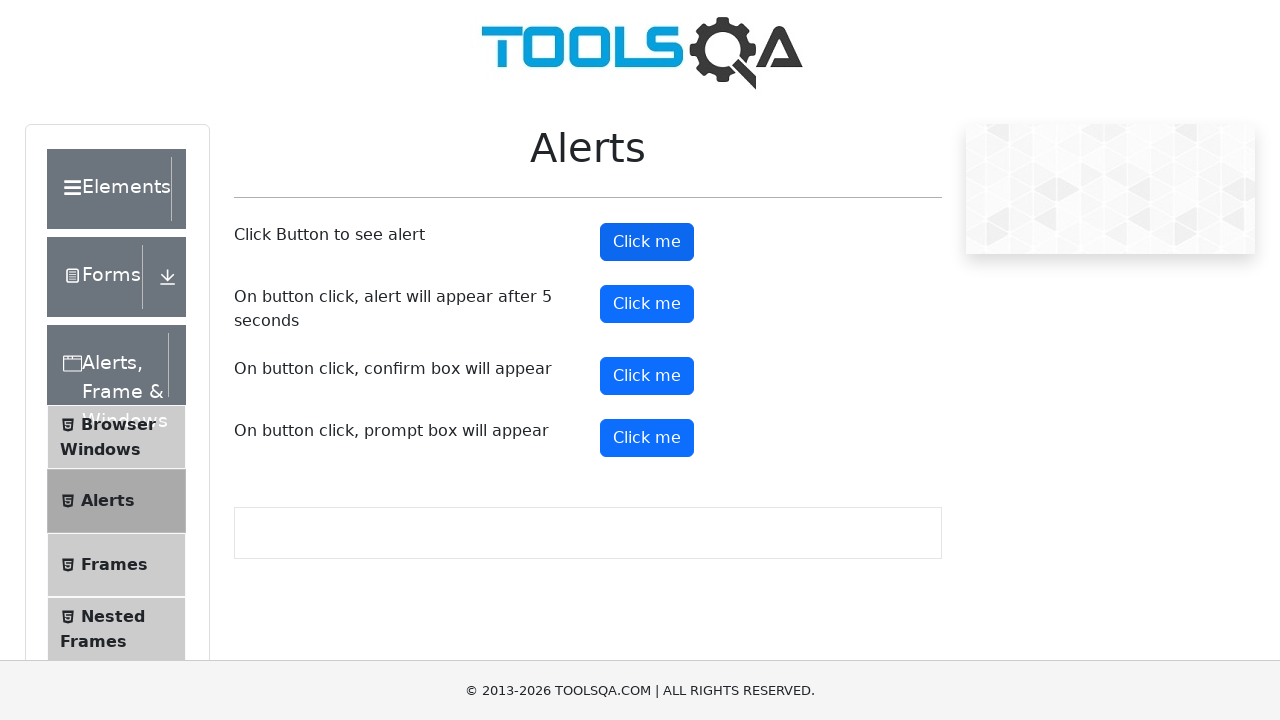

Set up dialog handler to accept alerts automatically
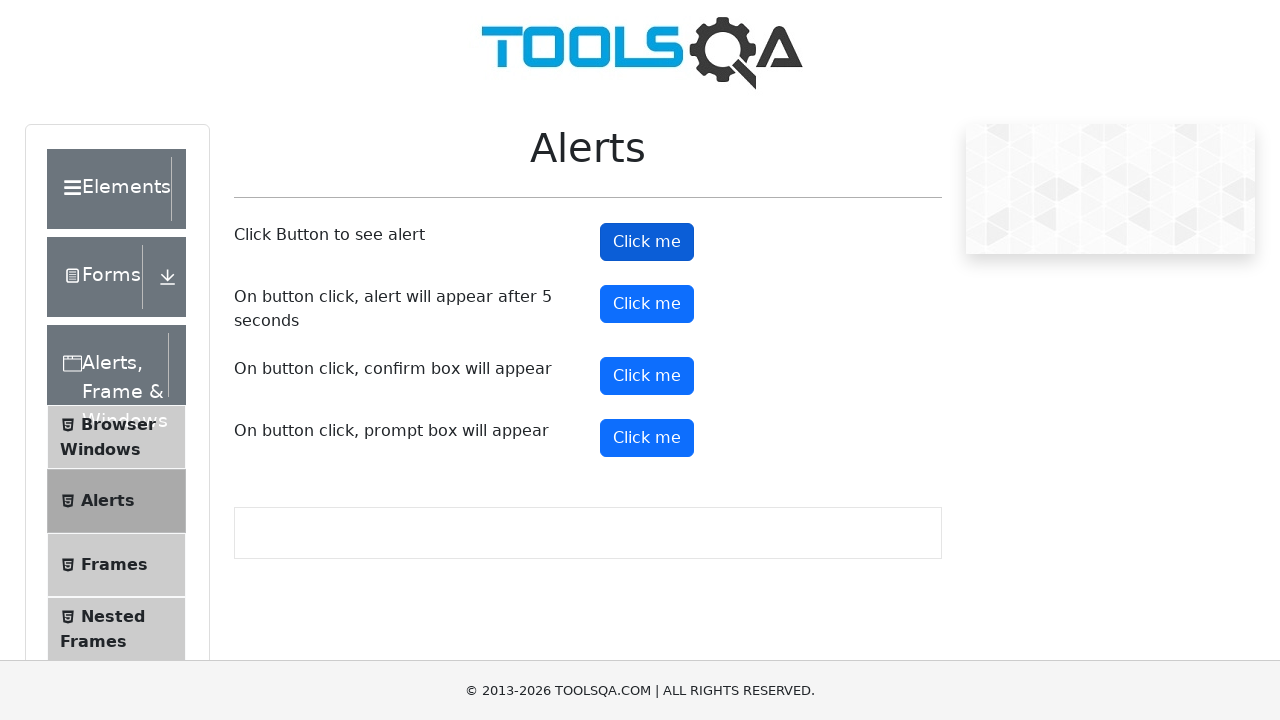

Timer alert button became visible
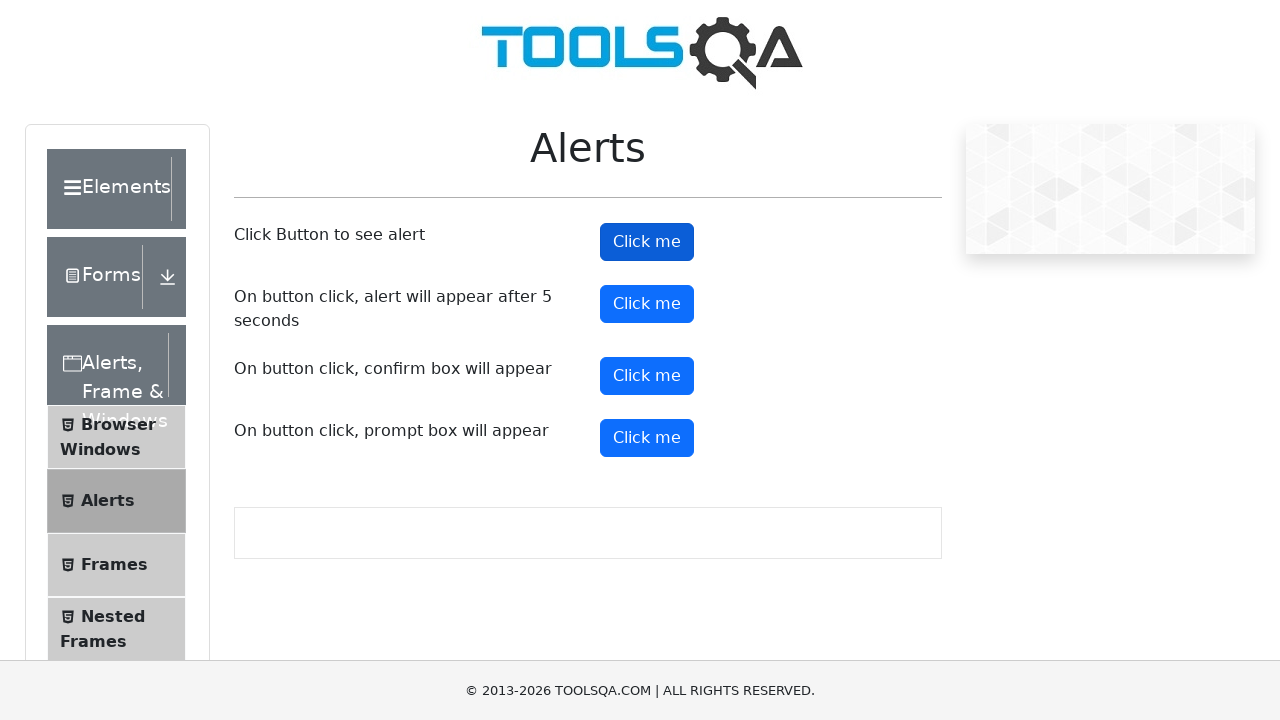

Clicked the timer alert button to trigger timed alert at (647, 304) on #timerAlertButton
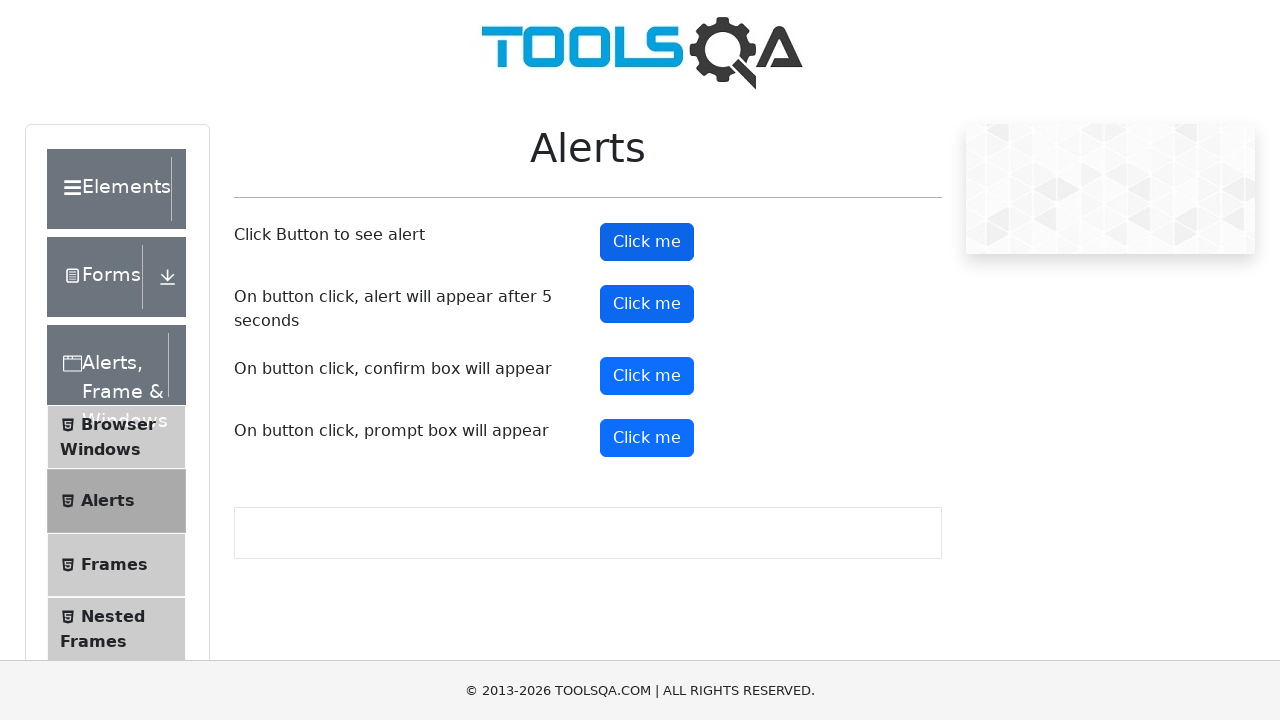

Waited 6 seconds for the timed alert to appear and be accepted
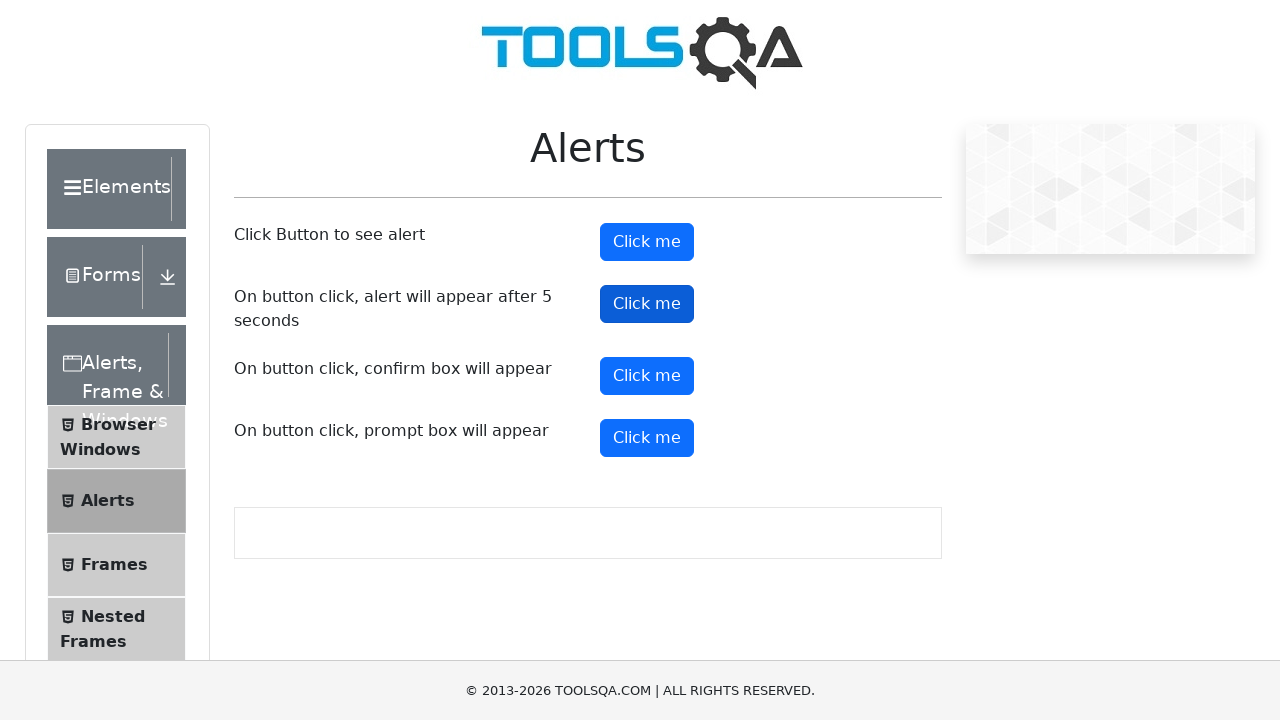

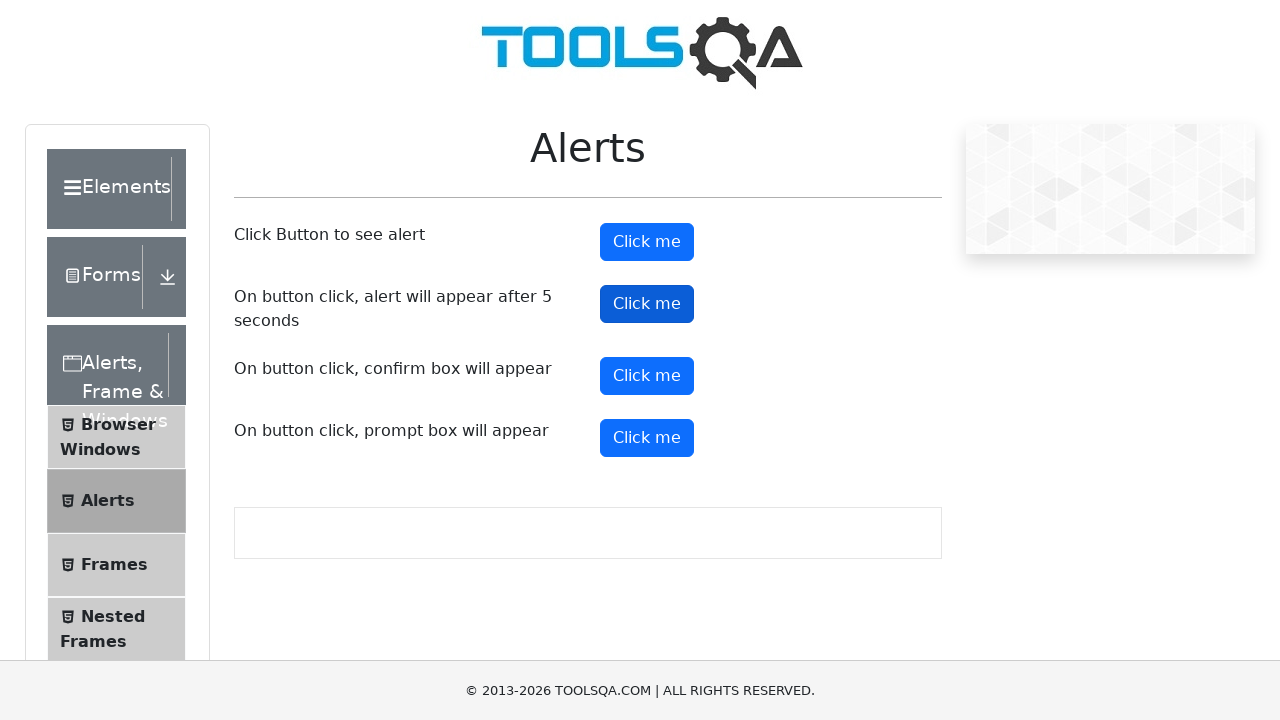